Tests login form validation when both username and password fields are empty

Starting URL: https://www.saucedemo.com/

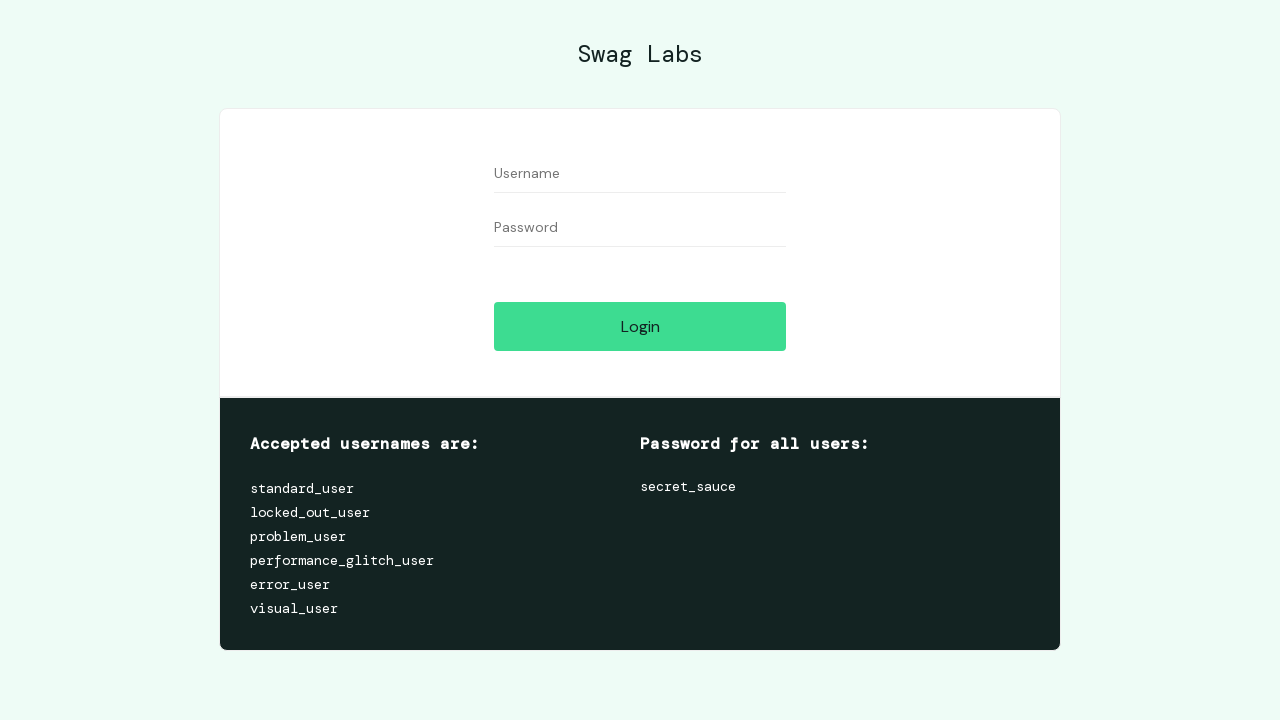

Clicked login button without entering username or password at (640, 326) on #login-button
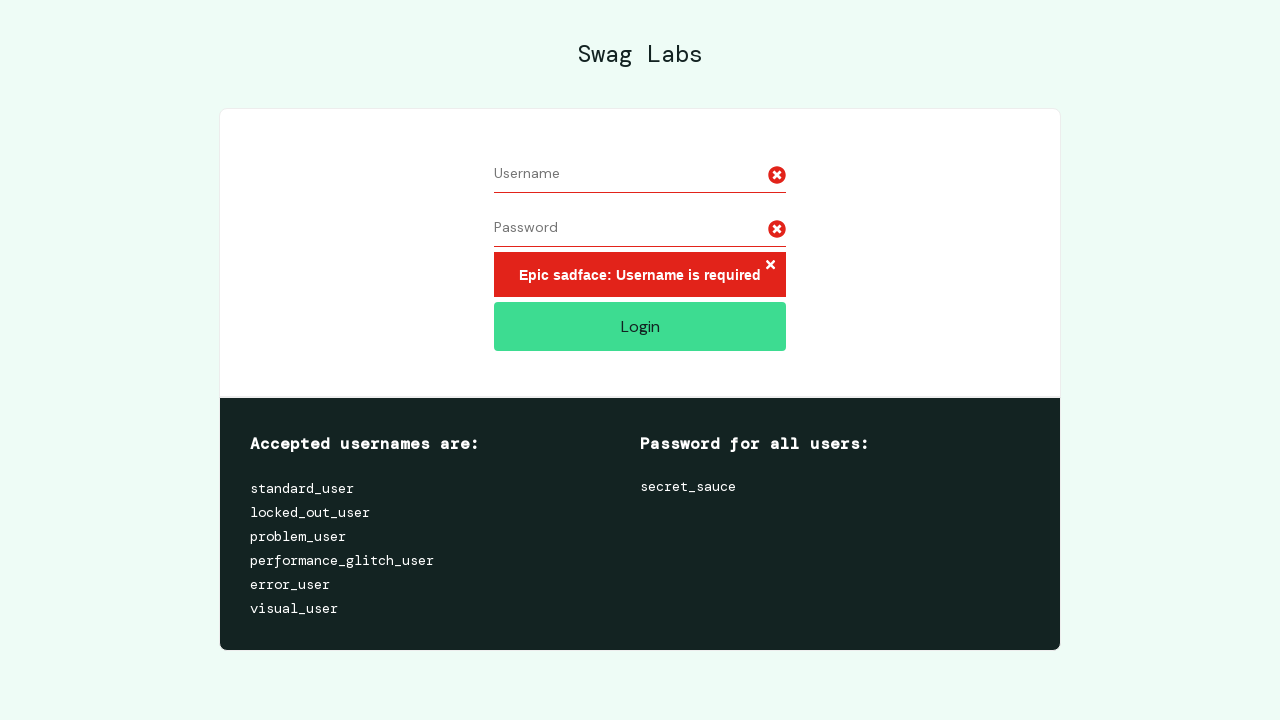

Error message appeared for empty login form
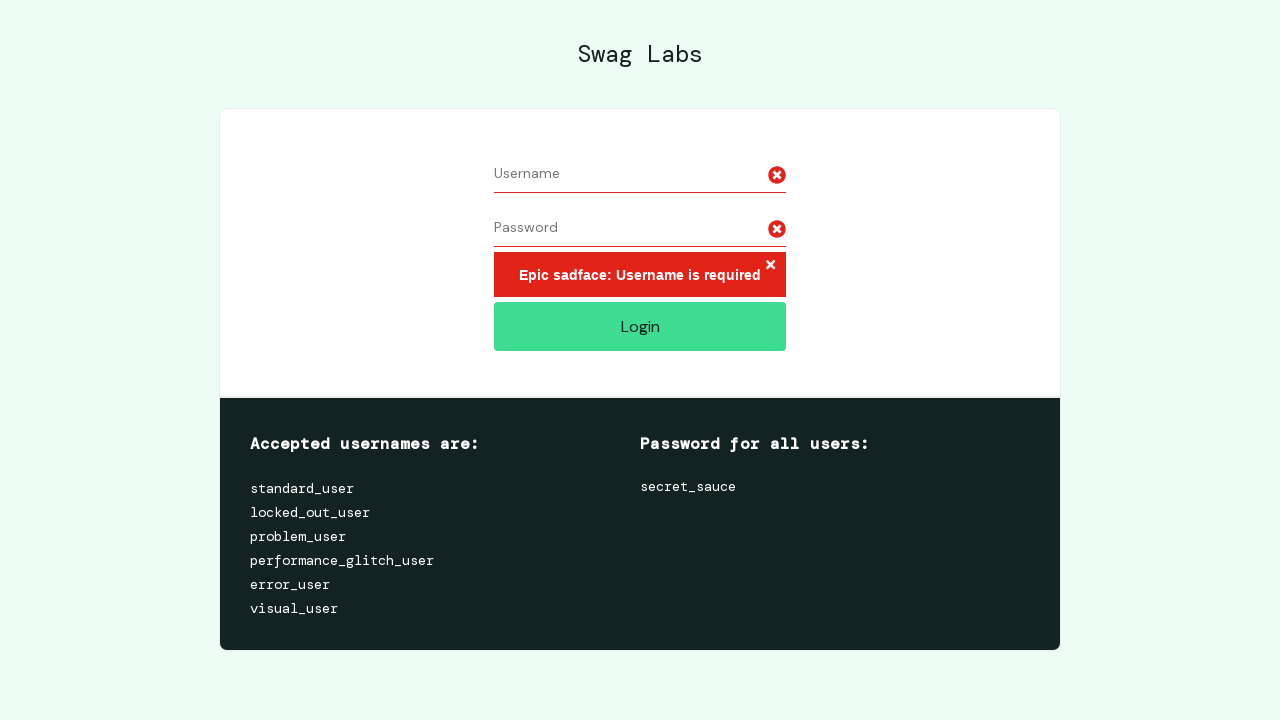

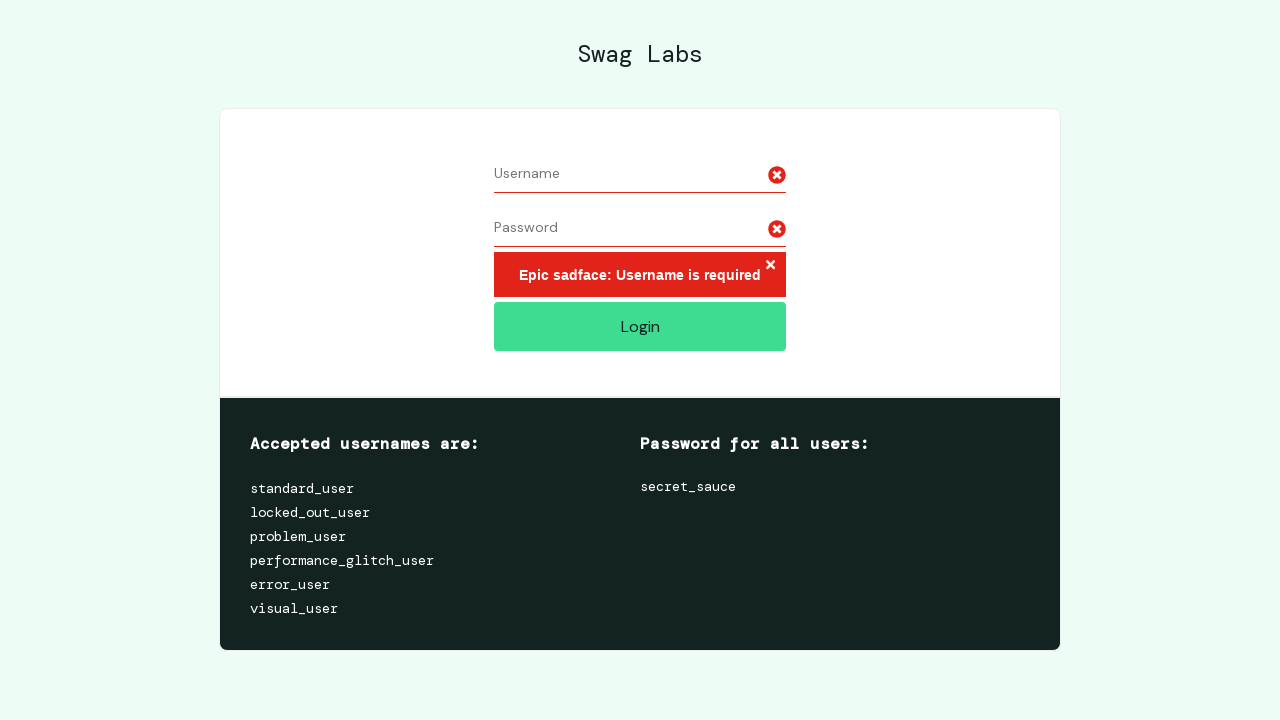